Tests JavaScript confirm alert by clicking a button, dismissing the alert, and verifying the result text shows cancellation

Starting URL: http://the-internet.herokuapp.com/javascript_alerts

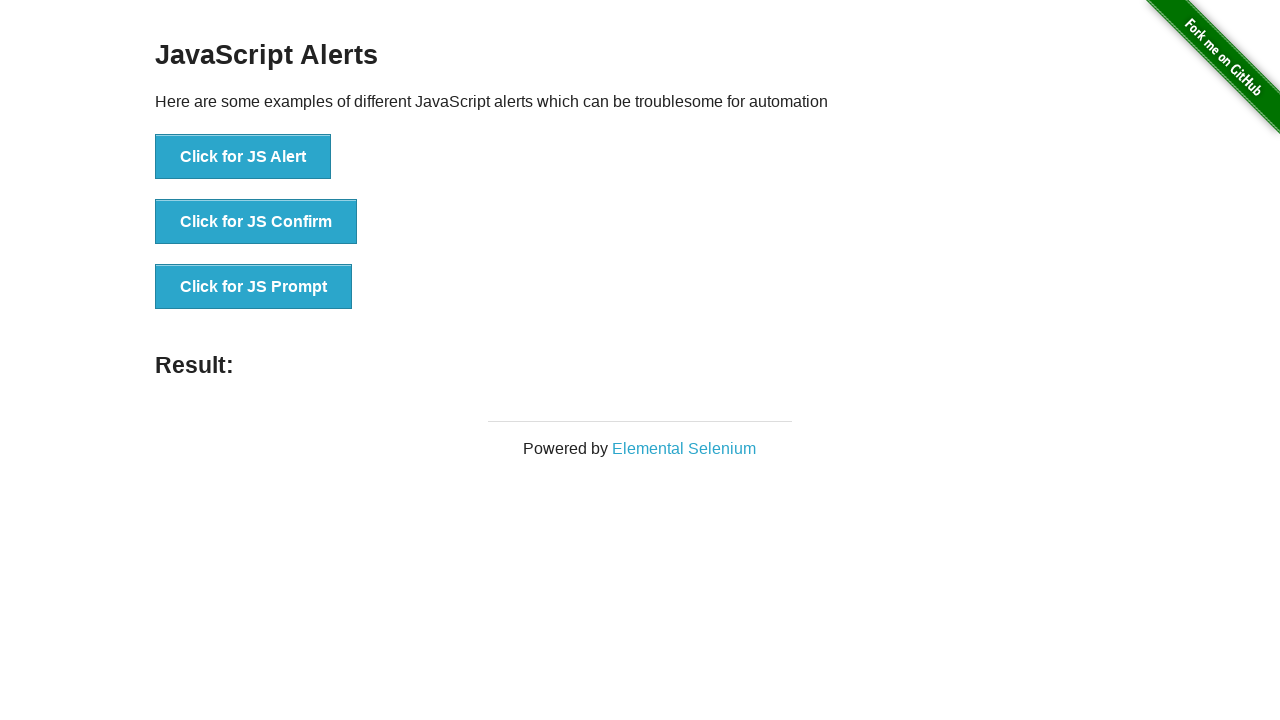

Set up dialog handler to dismiss confirm alerts
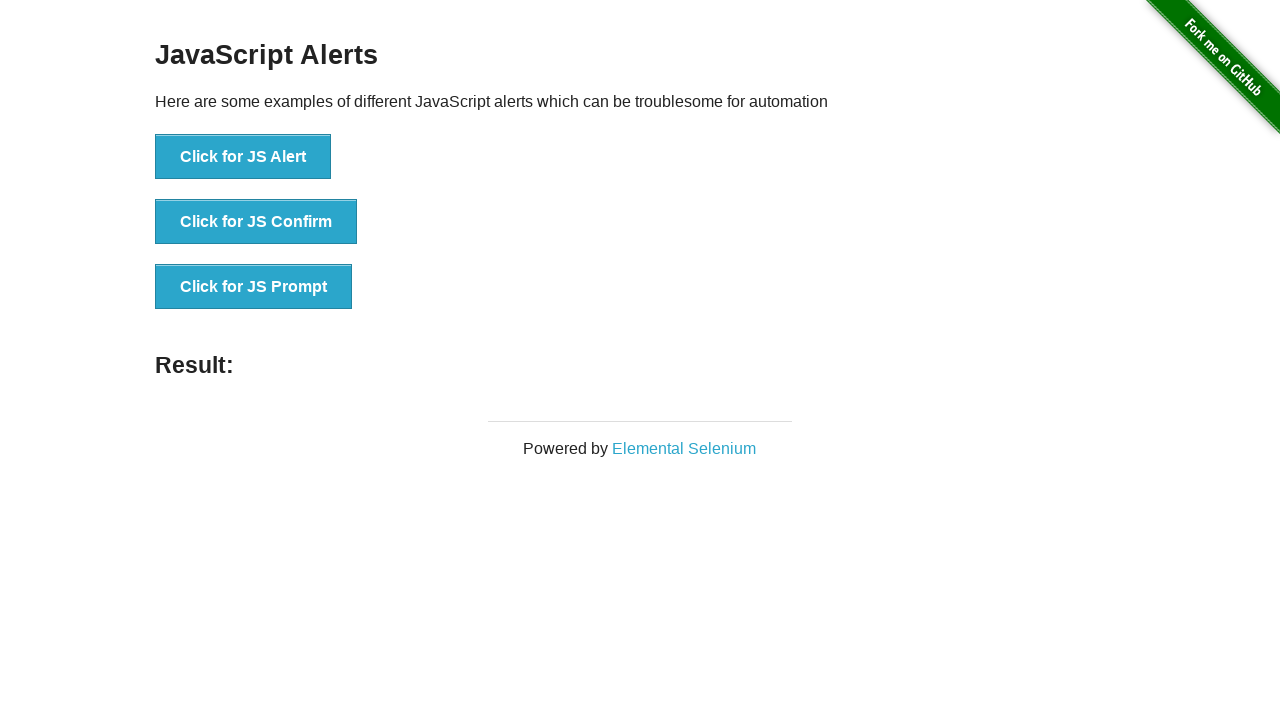

Clicked the JS Confirm button at (256, 222) on xpath=//button[. = 'Click for JS Confirm']
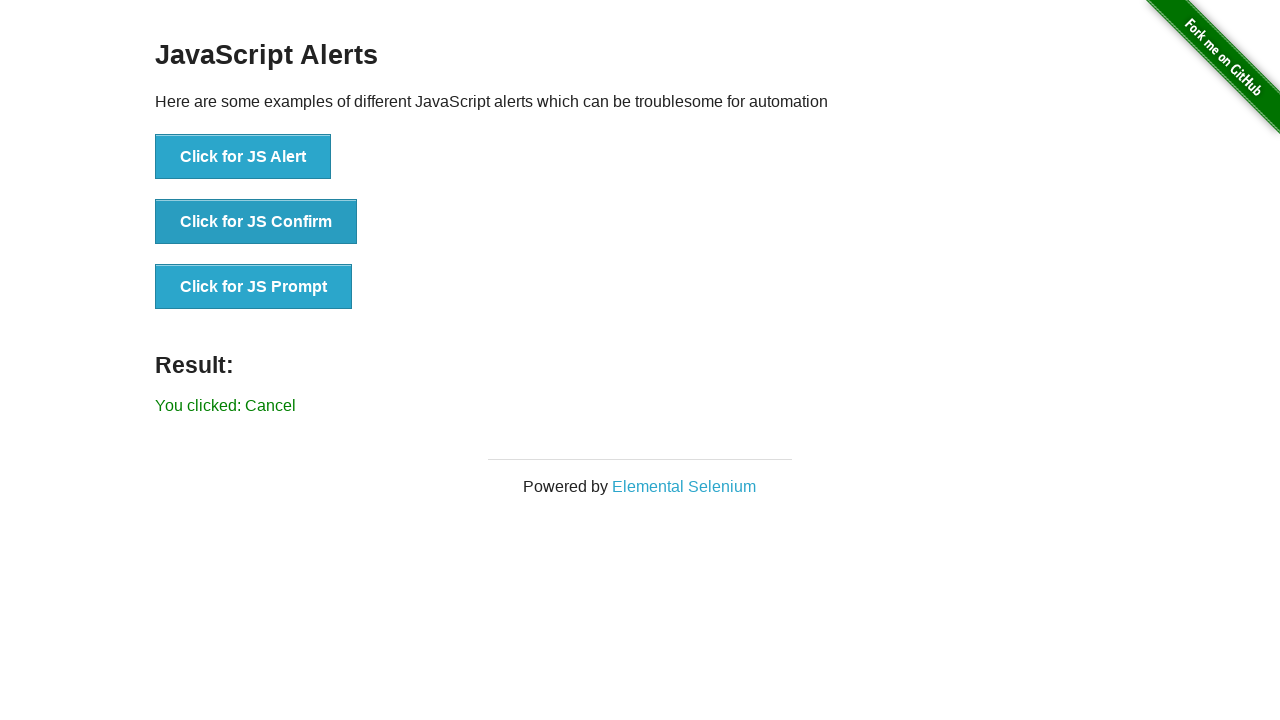

Waited for result element to appear
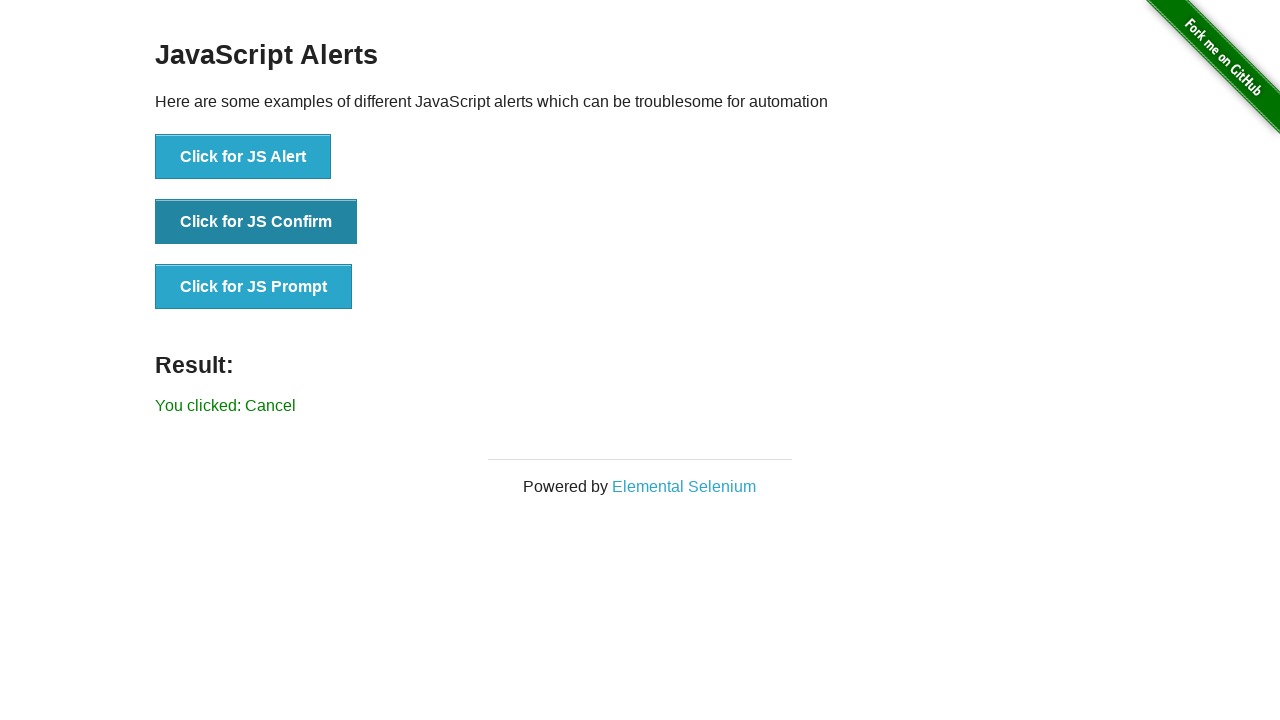

Verified result text shows 'You clicked: Cancel' - confirm alert was dismissed successfully
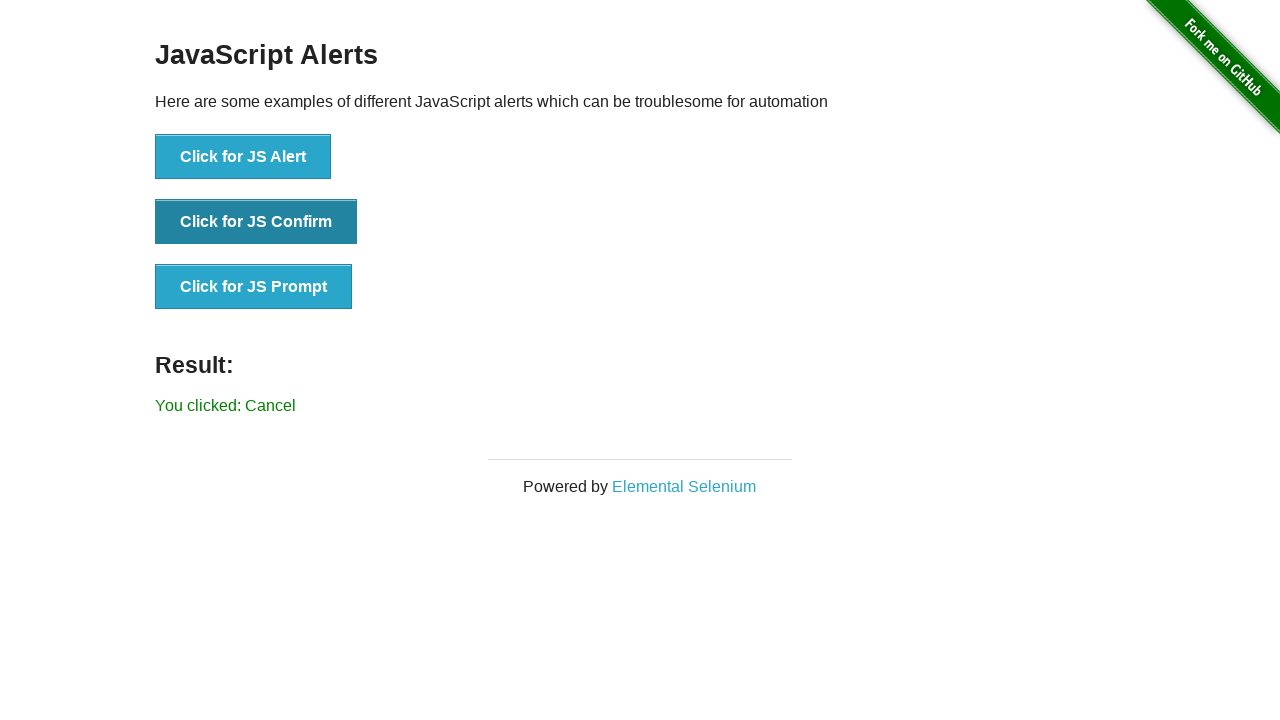

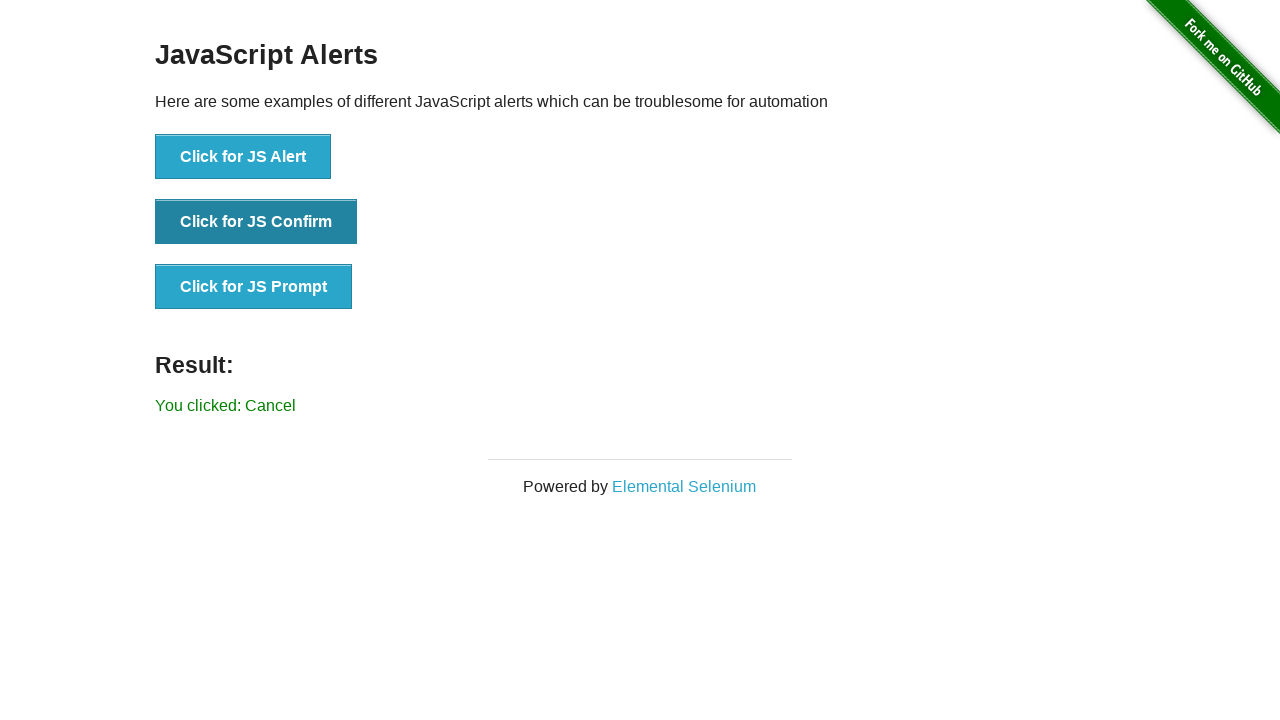